Tests JavaScript alert handling by clicking an alert button and accepting the alert dialog

Starting URL: https://the-internet.herokuapp.com/javascript_alerts

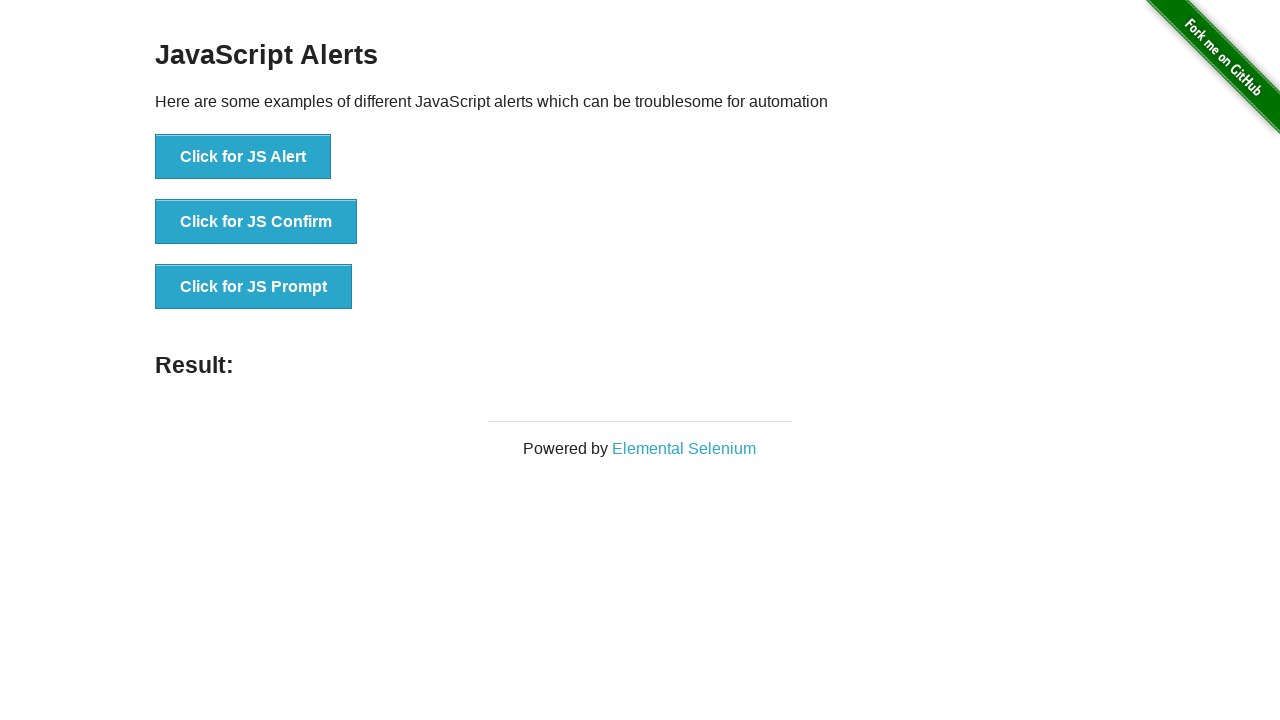

Clicked the JavaScript alert button at (243, 157) on xpath=//button[@onclick='jsAlert()']
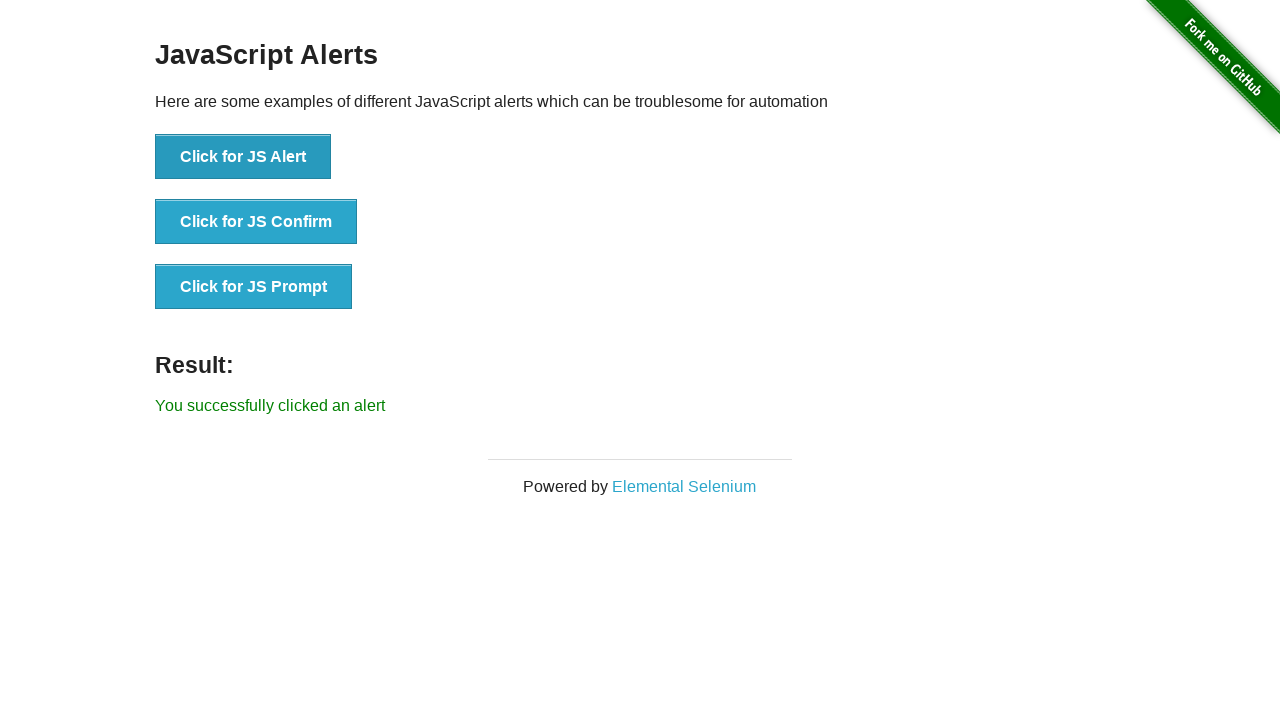

Set up dialog handler to accept alert
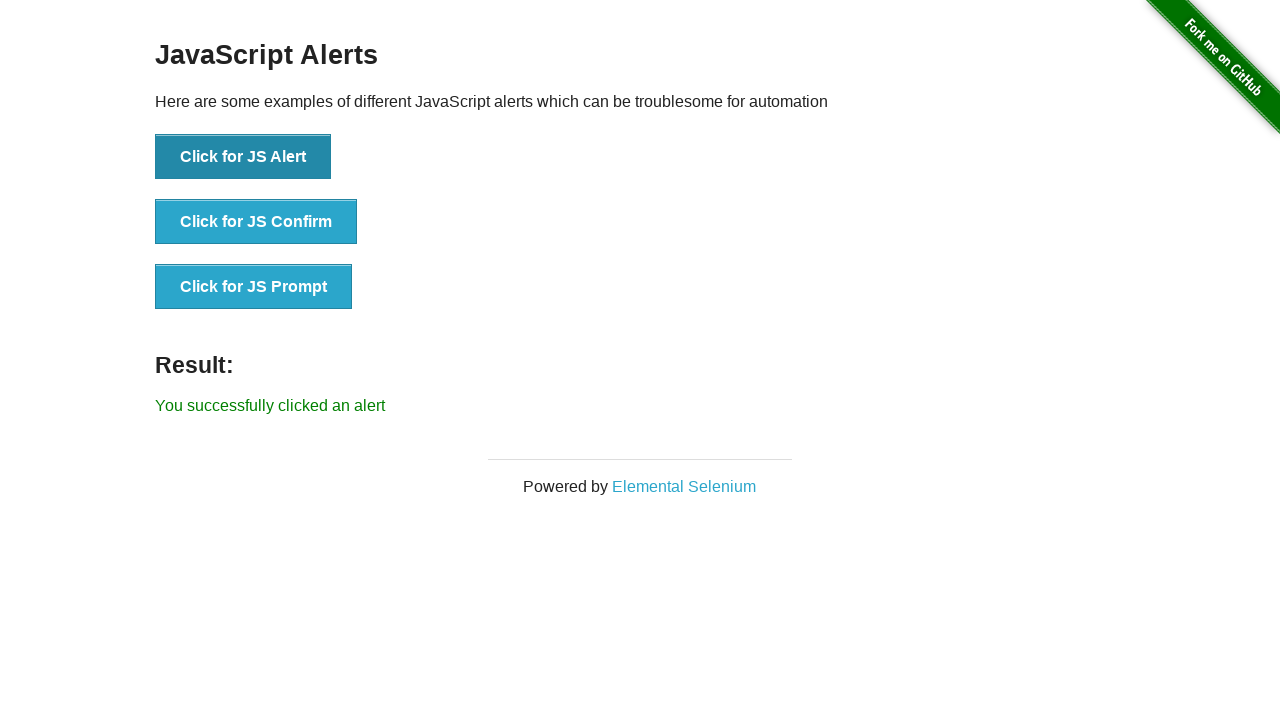

Verified success message appeared after accepting alert
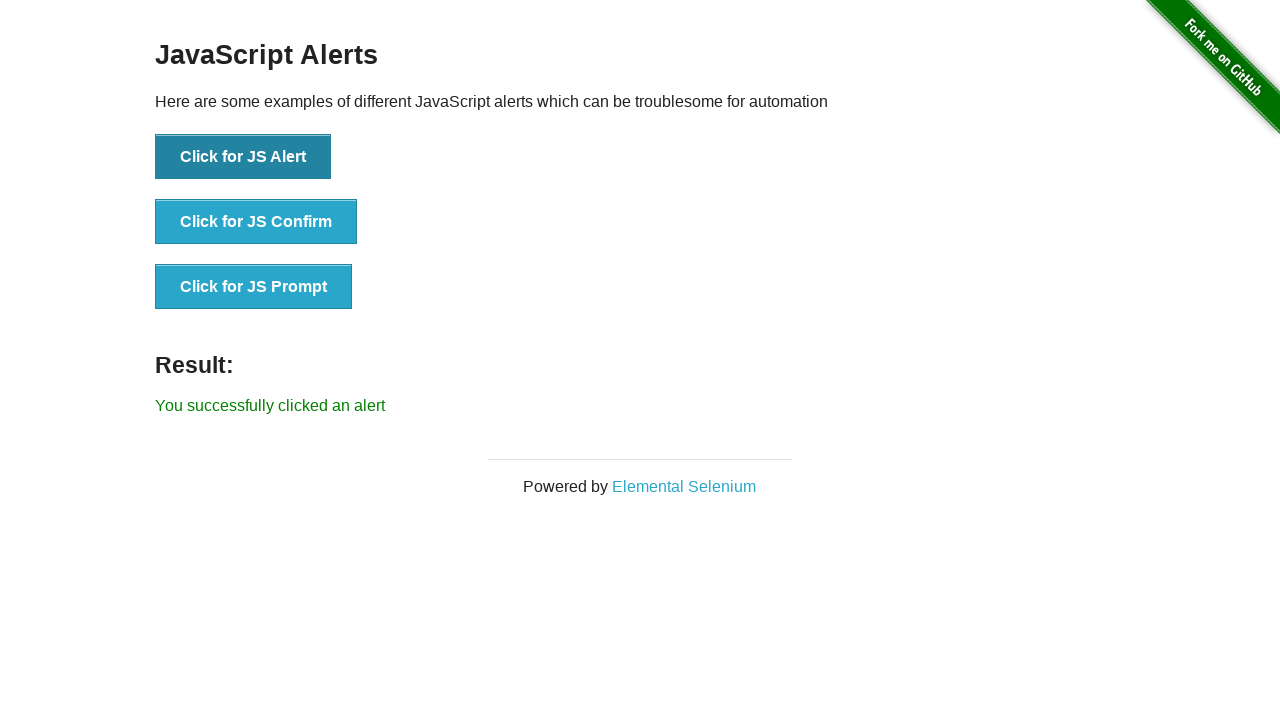

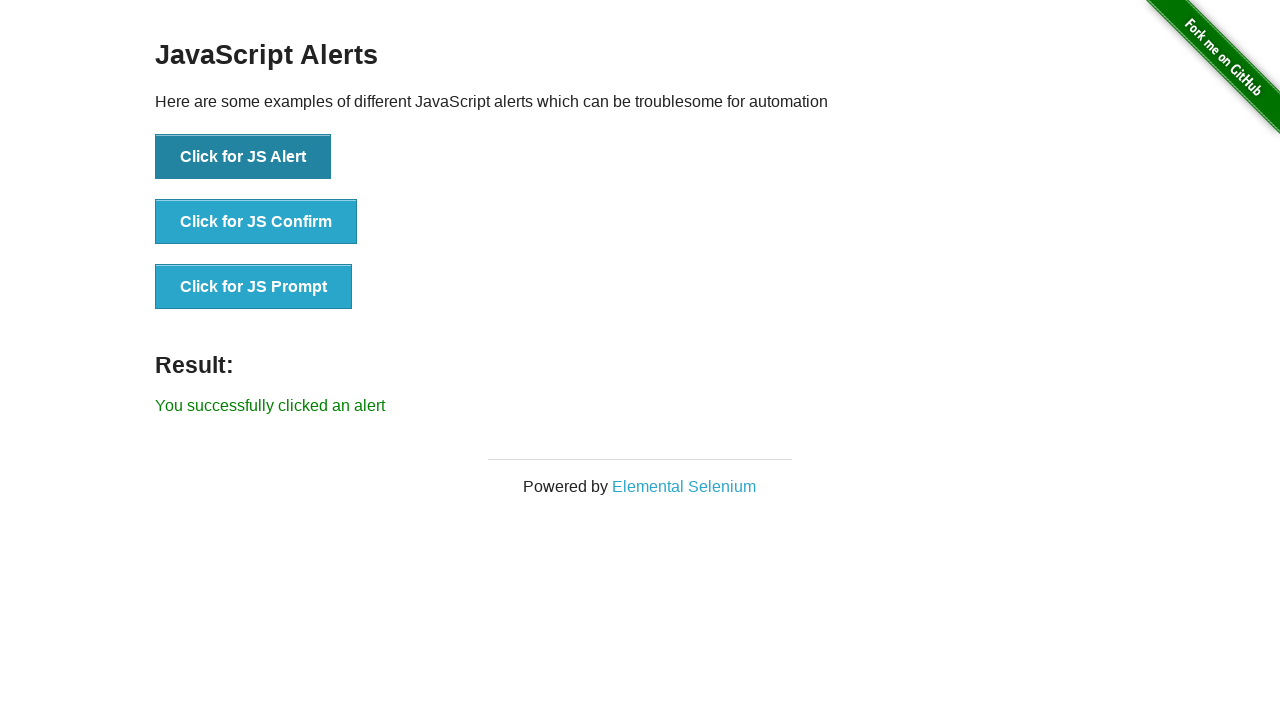